Navigates to zlti.com and verifies that links are present on the page

Starting URL: http://www.zlti.com

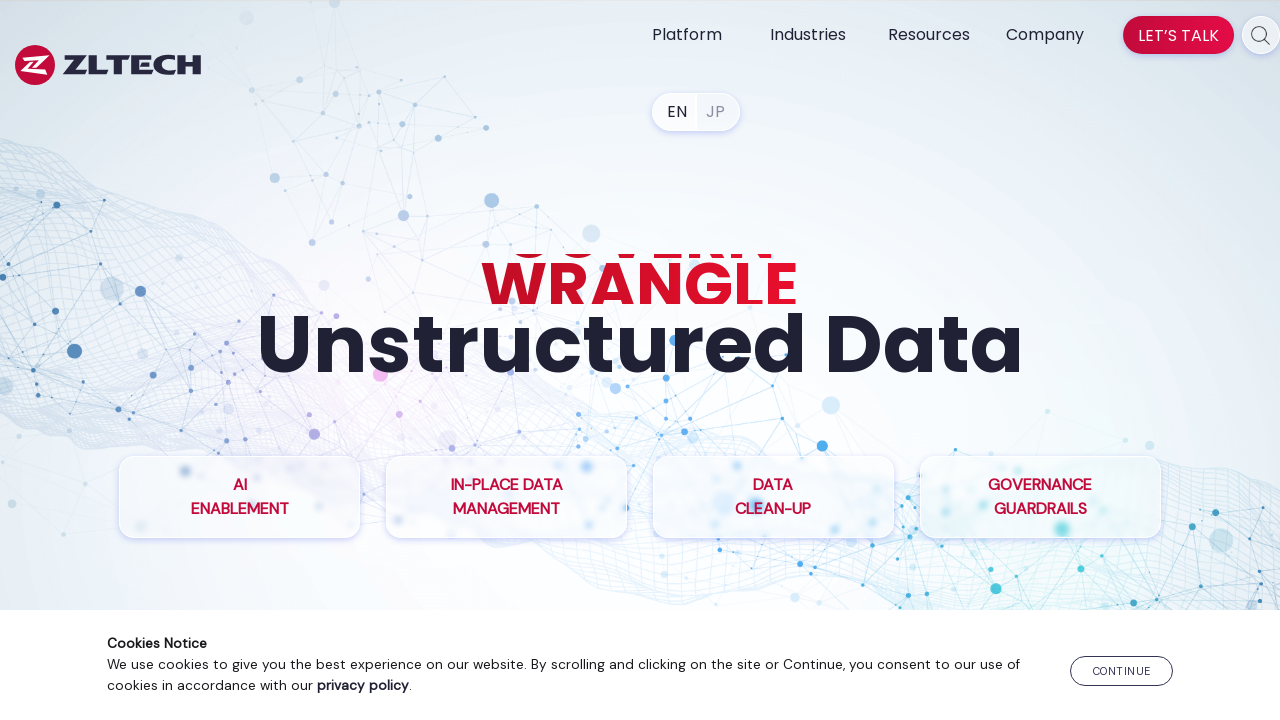

Navigated to http://www.zlti.com
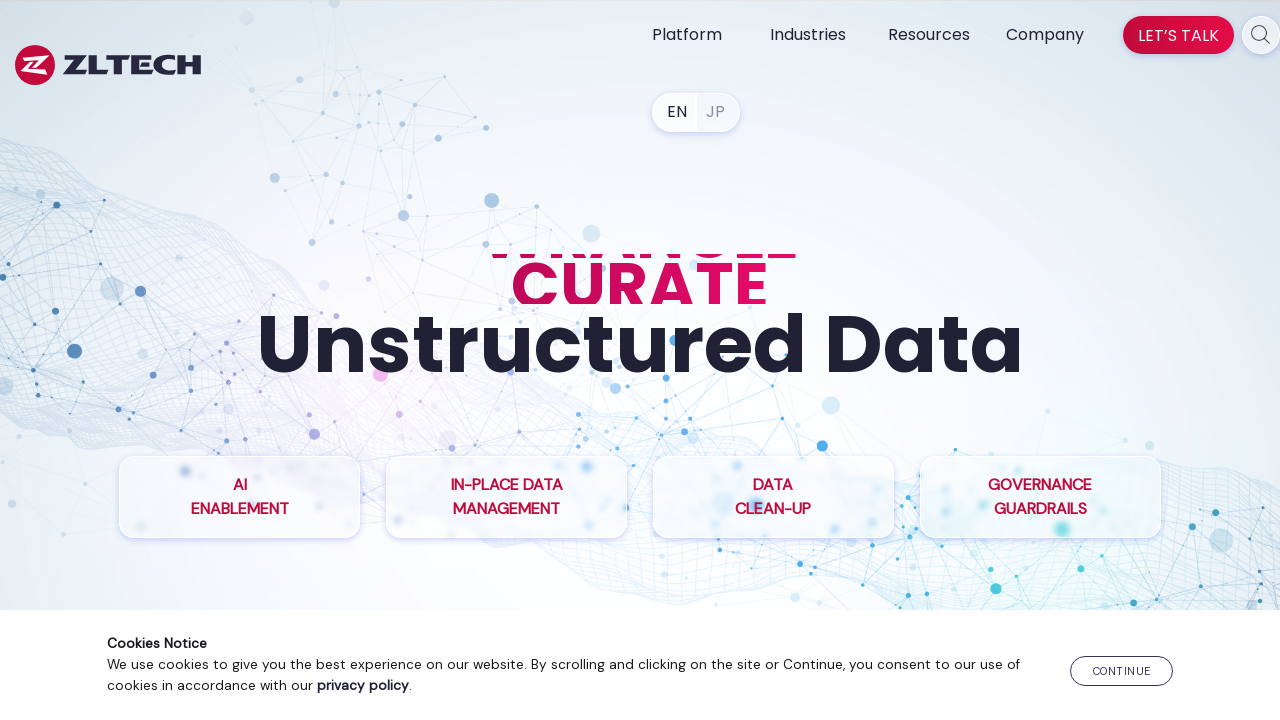

Waited for links to be visible on the page
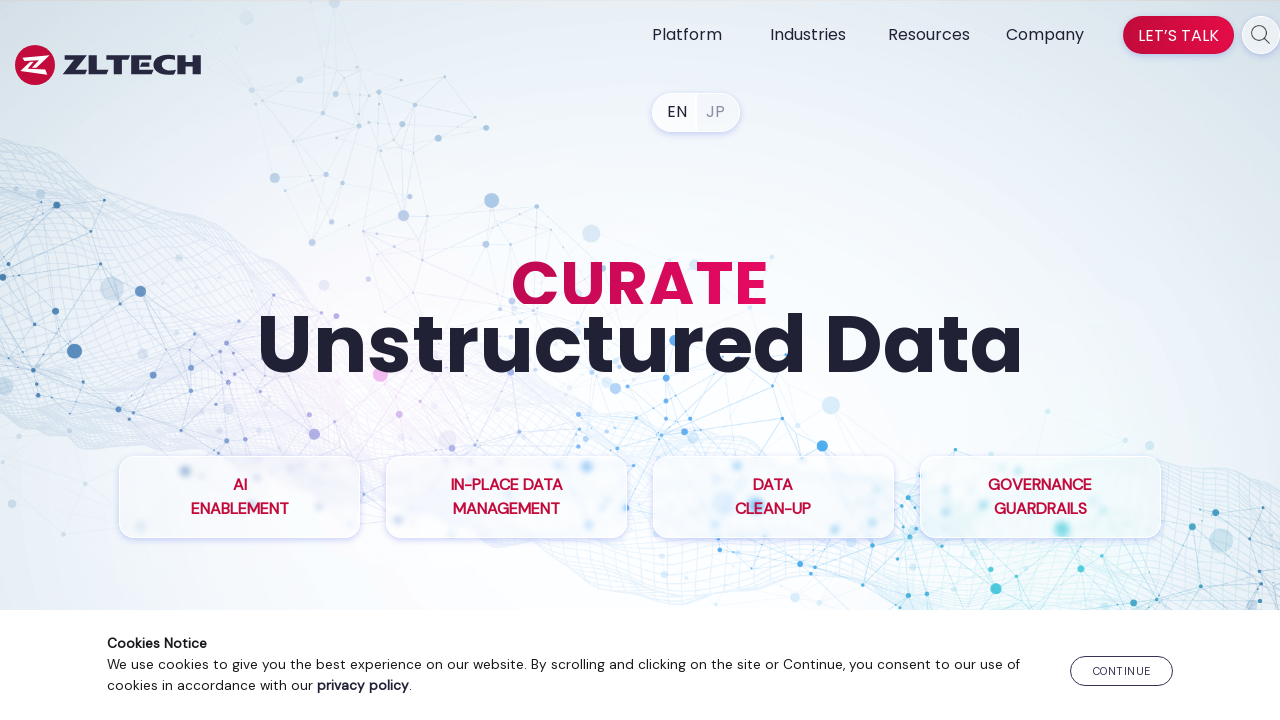

Retrieved all links from page - found 79 links
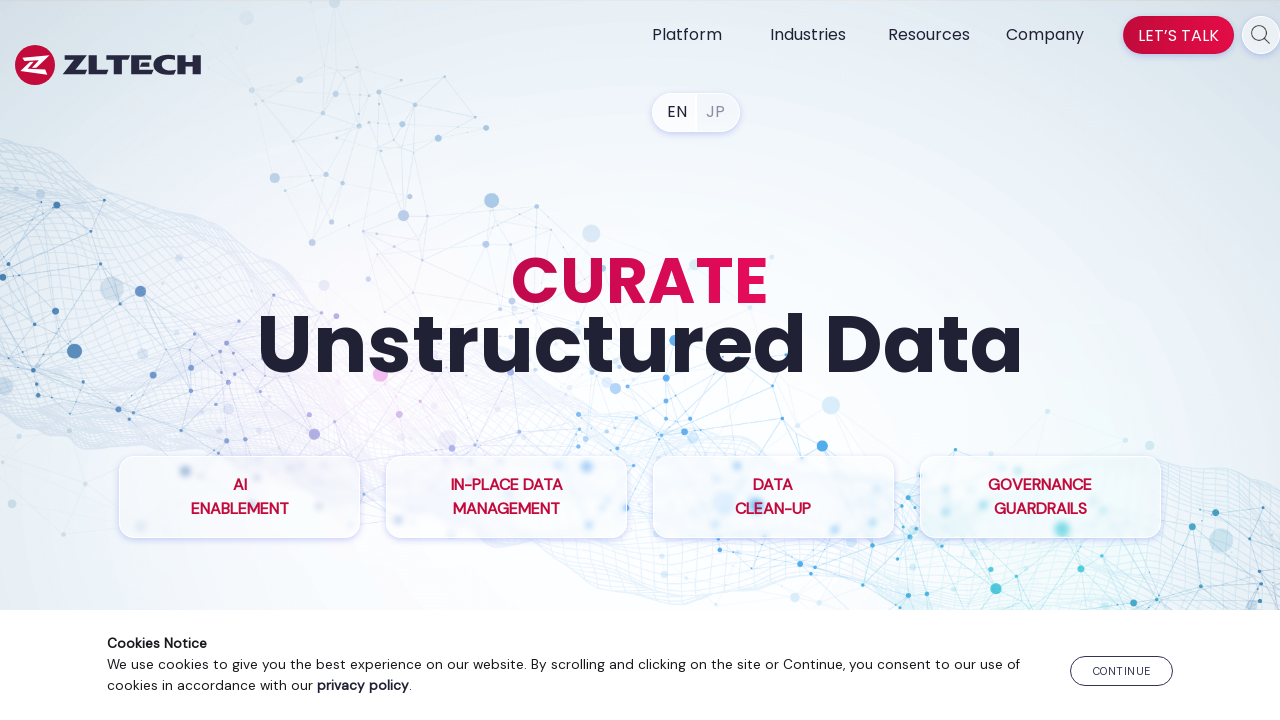

Clicked on the first link with a valid href attribute at (363, 685) on a >> nth=0
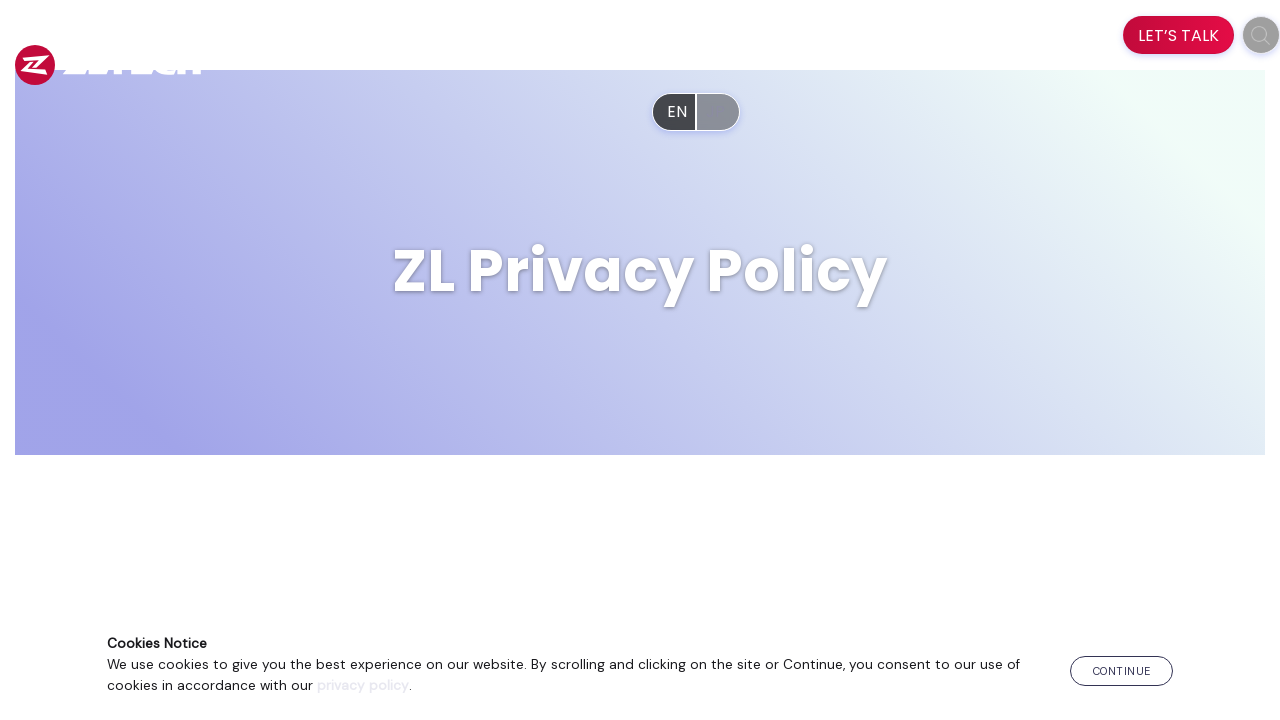

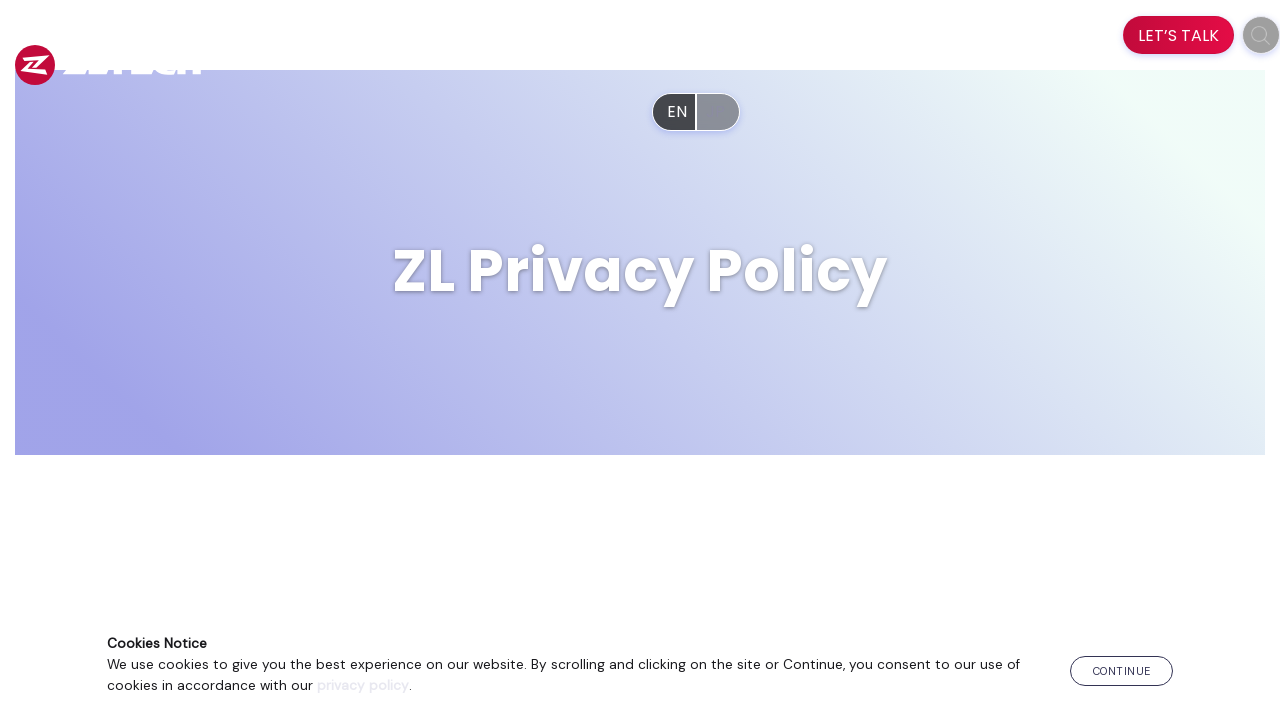